Tests the Selenium Dev web form by filling text input, text area, password fields, selecting dropdown and datalist options, checking checkboxes, selecting radio button, picking a date, selecting a color, and submitting the form.

Starting URL: https://www.selenium.dev/selenium/web/web-form.html

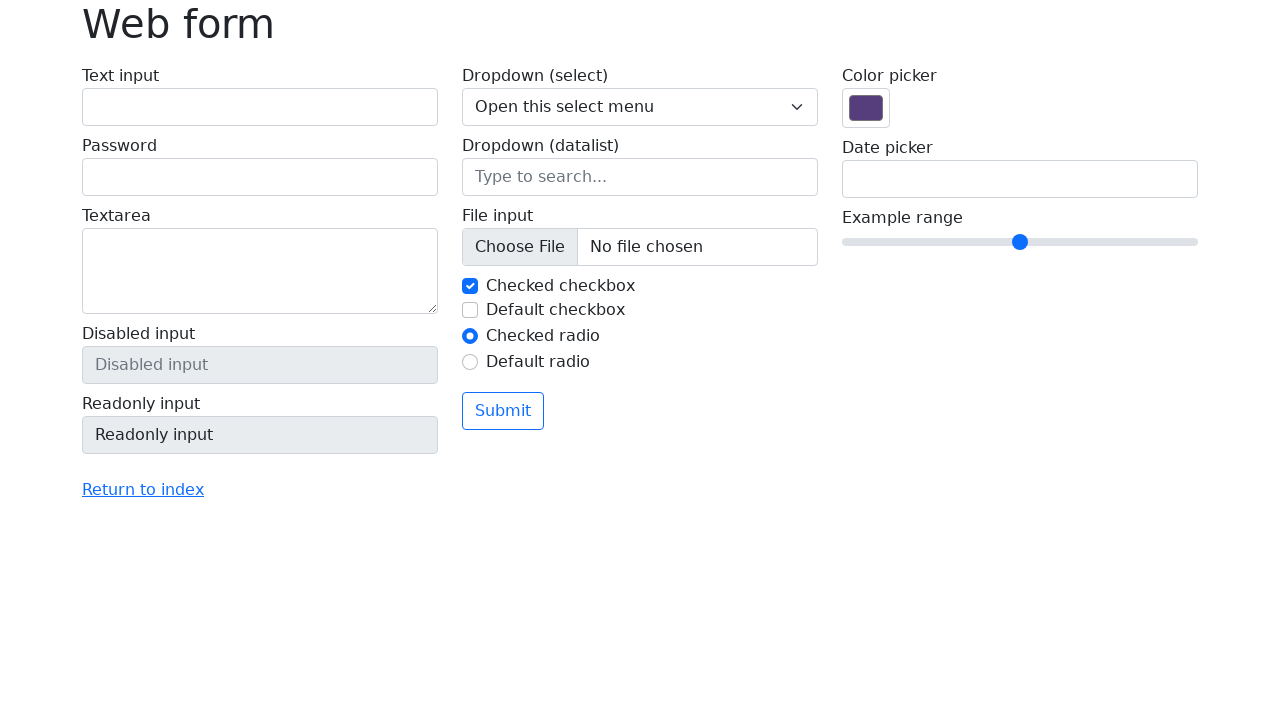

Filled text input field with name 'Калугин Максим Сергеевич' on input#my-text-id
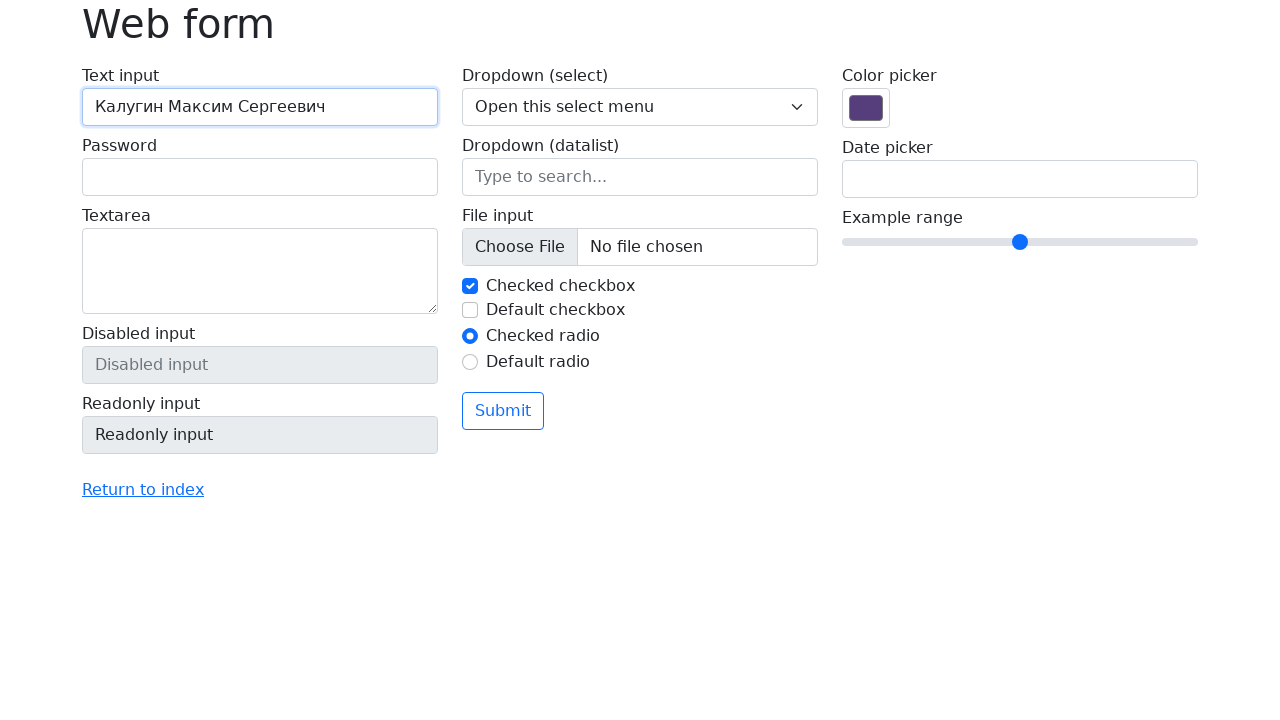

Filled text area with 'Лига цифровой экономики' on textarea[name='my-textarea']
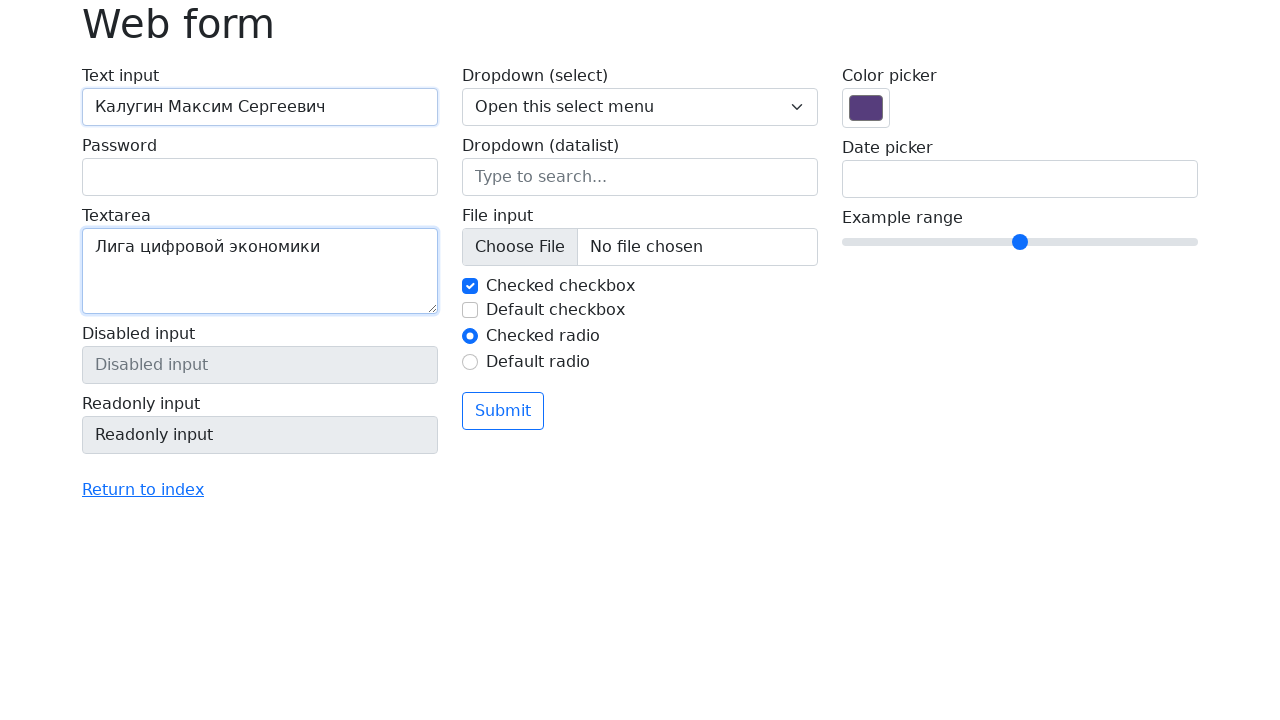

Filled password field on input[name='my-password']
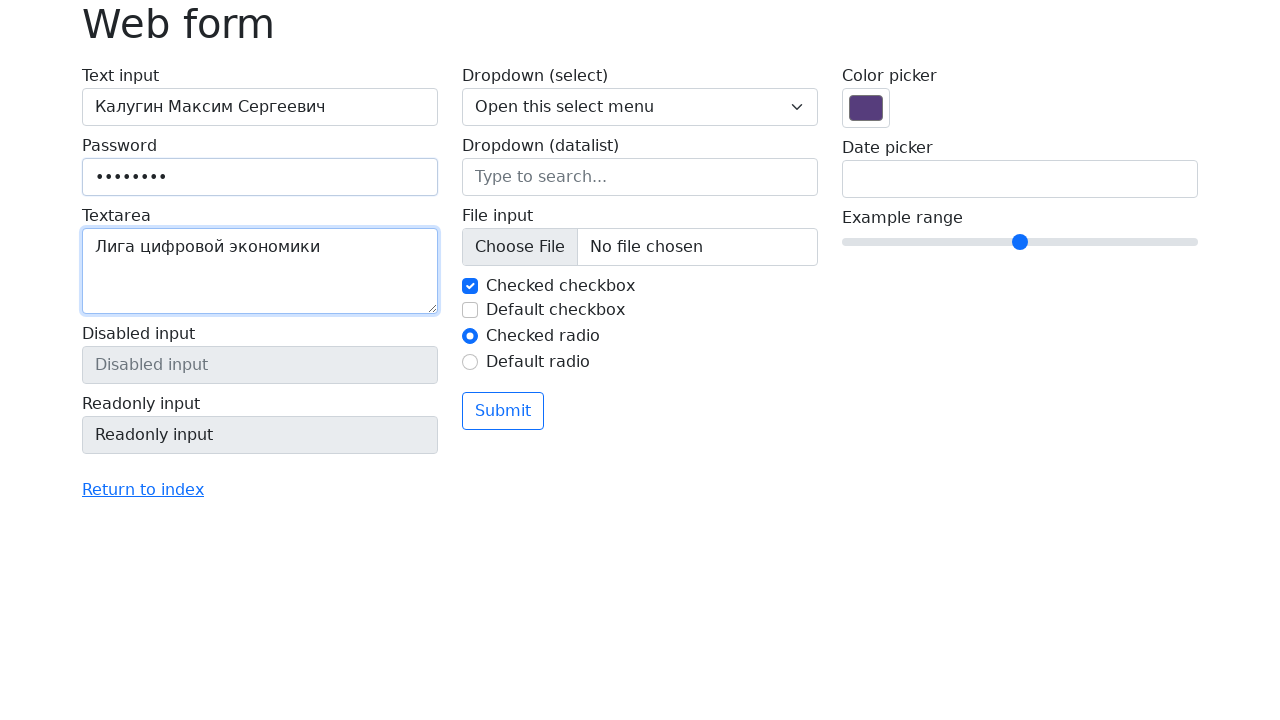

Selected 'Two' from dropdown menu on select[name='my-select']
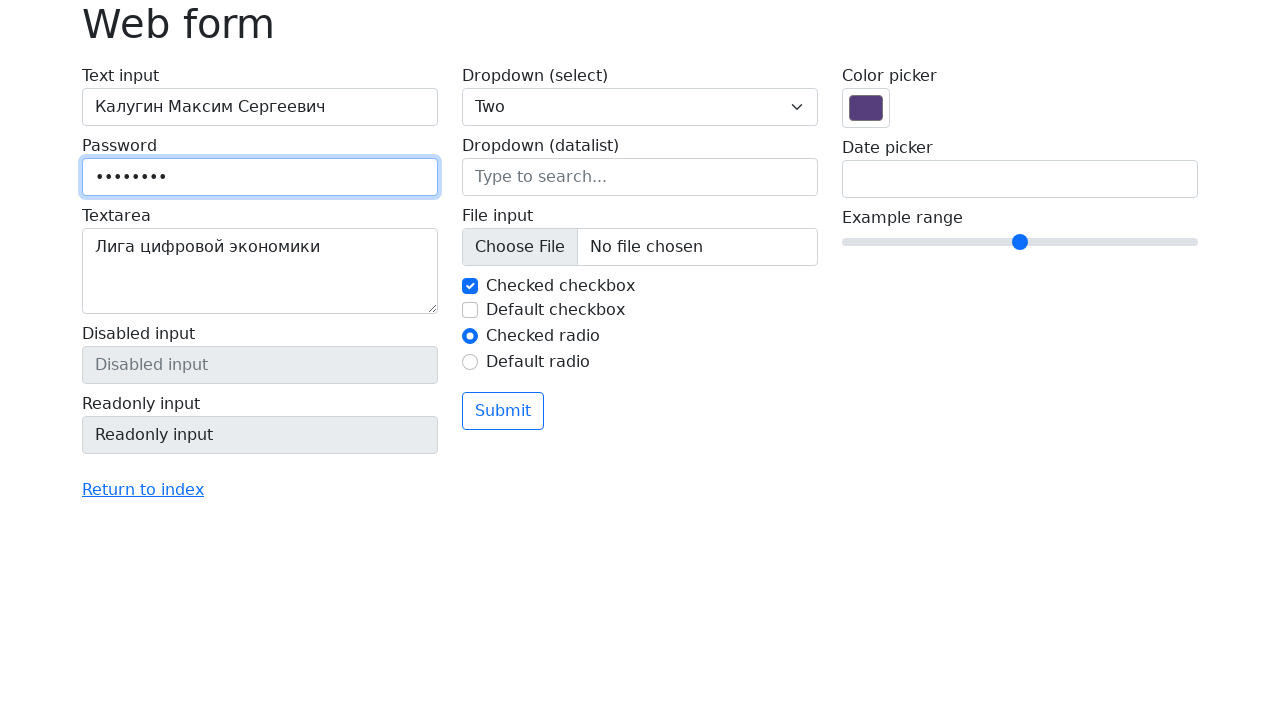

Selected 'Seattle' from datalist on input[name='my-datalist']
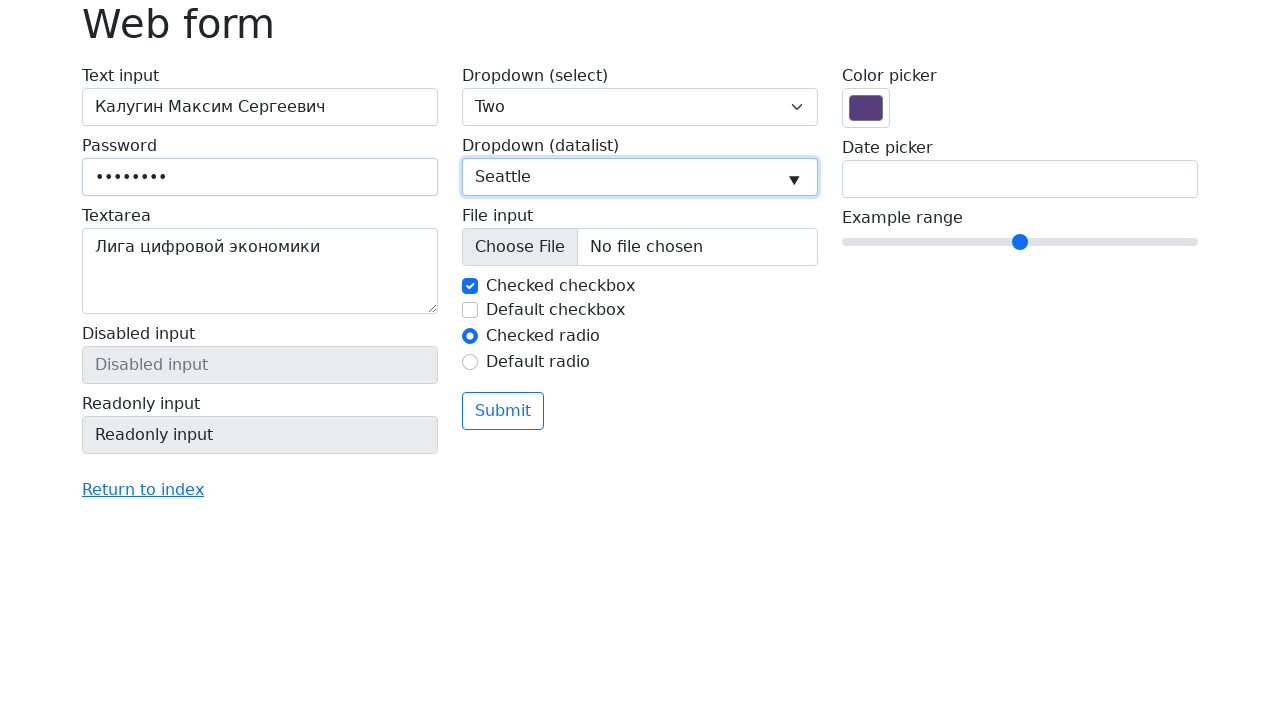

Checked first checkbox on input#my-check-1
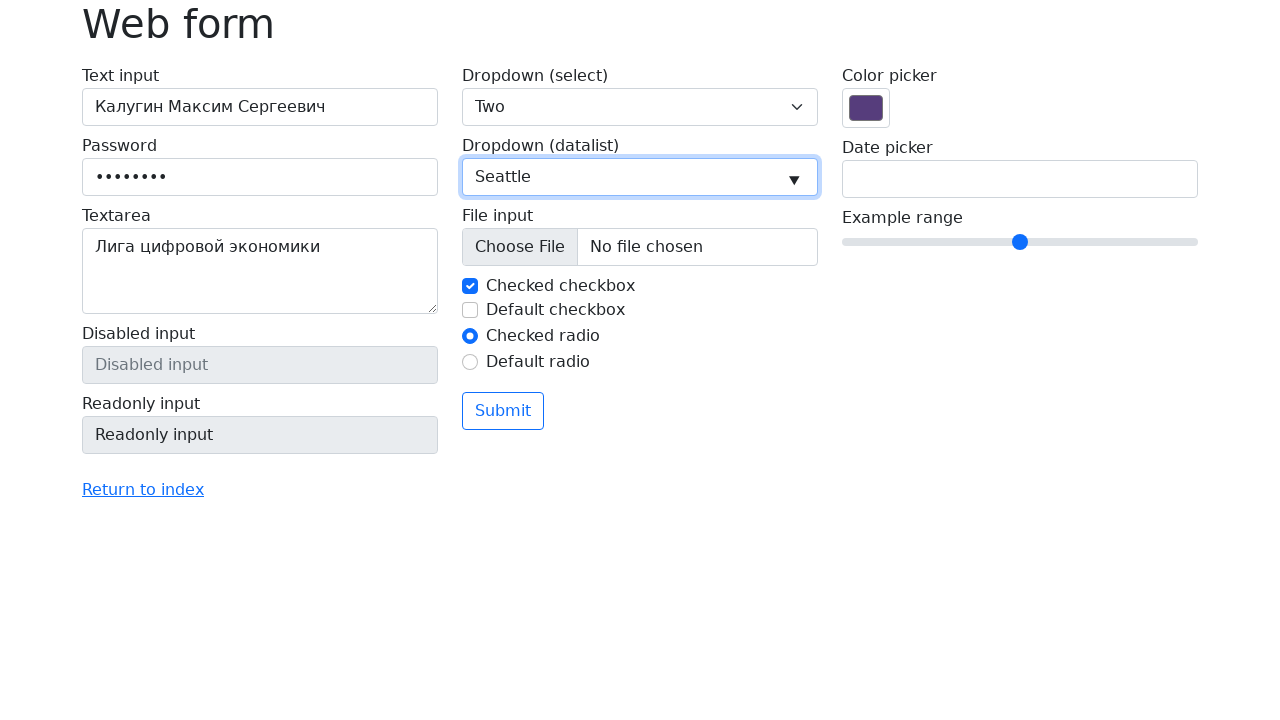

Checked second checkbox at (470, 310) on input#my-check-2
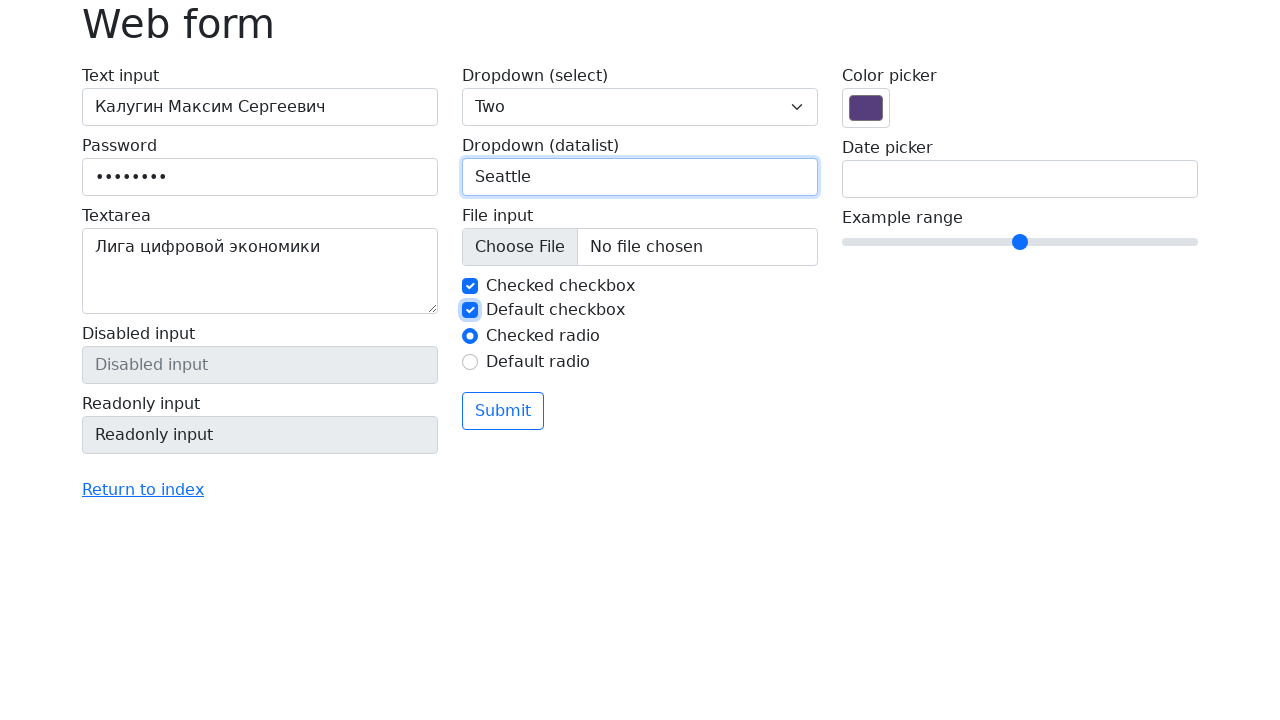

Selected first radio button on input#my-radio-1
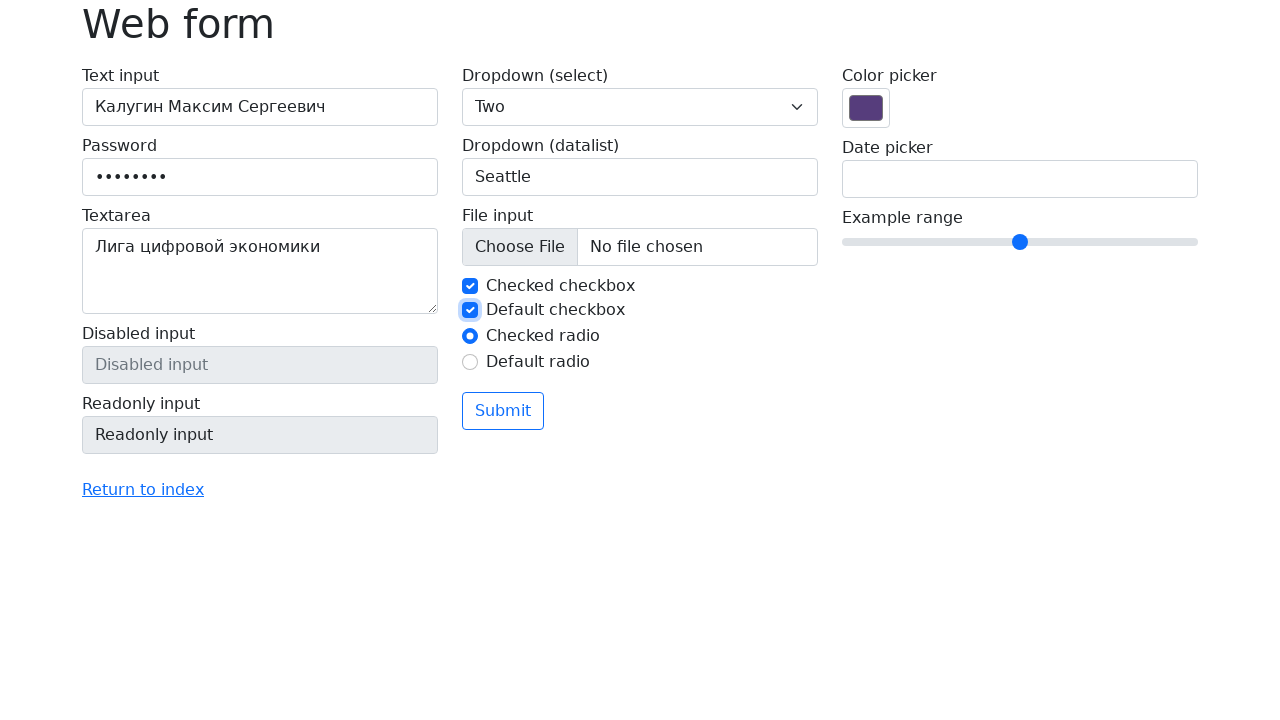

Selected date '2024-03-15' using date picker on input[name='my-date']
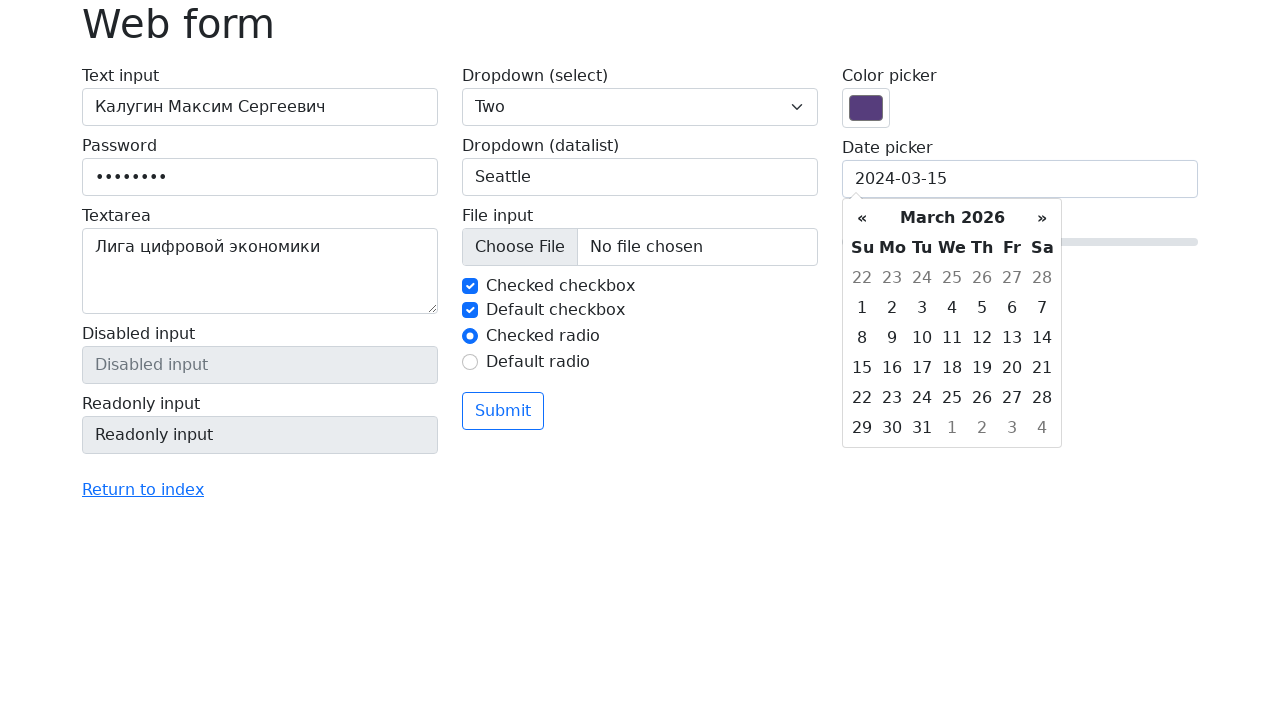

Selected green color (#00ff00) from color picker on input[name='my-colors']
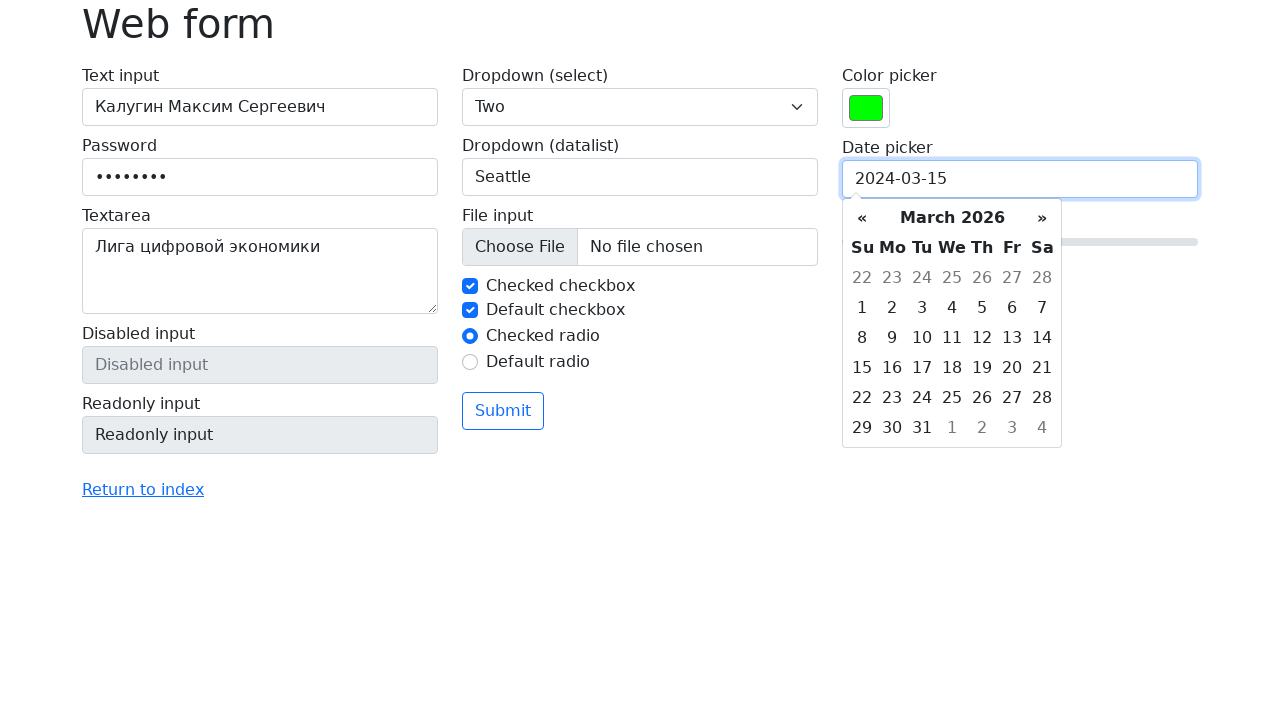

Clicked submit button to submit the form at (503, 411) on button[type='submit']
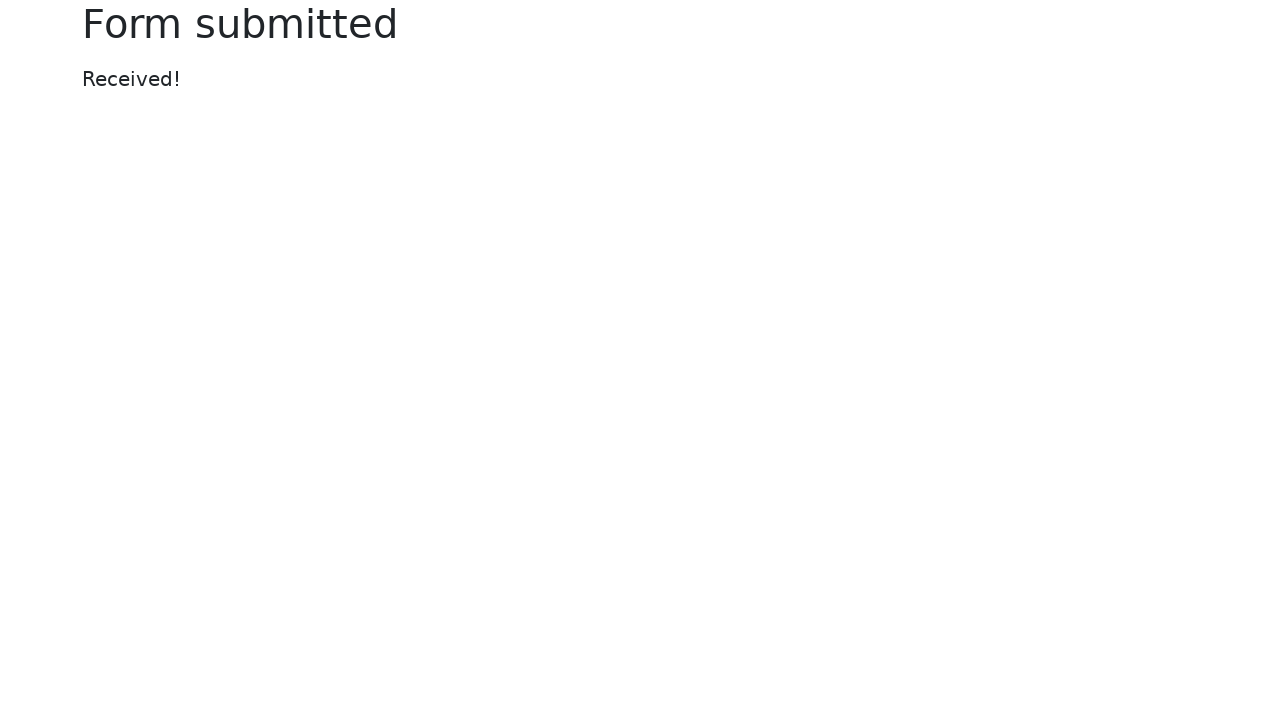

Form submission confirmed - 'Form submitted' header appeared
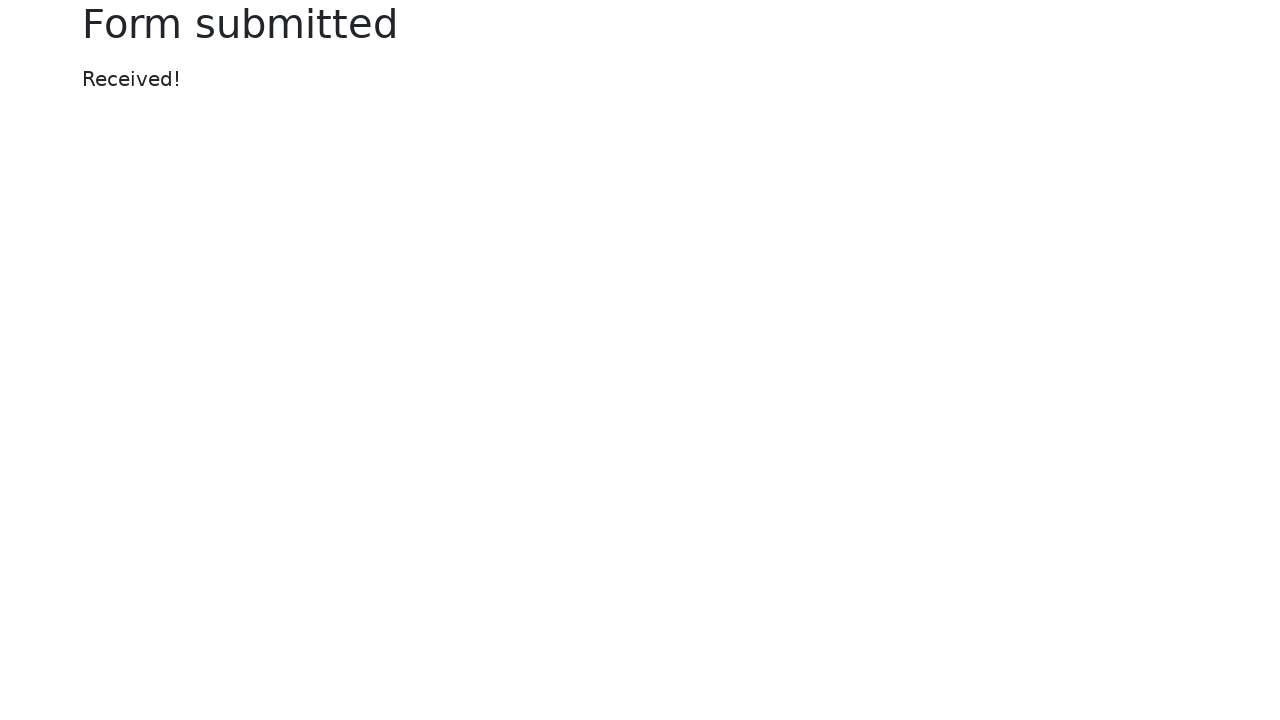

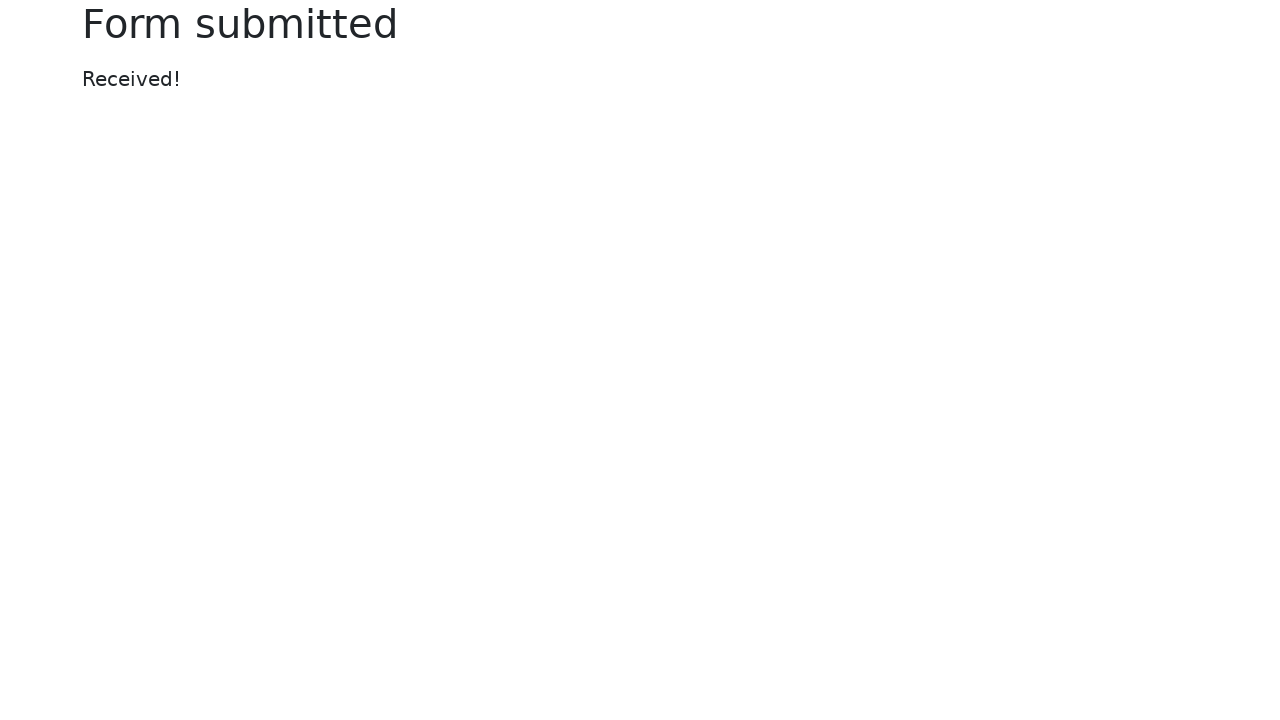